Opens the SauceLabs demo website and verifies the page loads by checking the page title.

Starting URL: https://www.saucedemo.com/

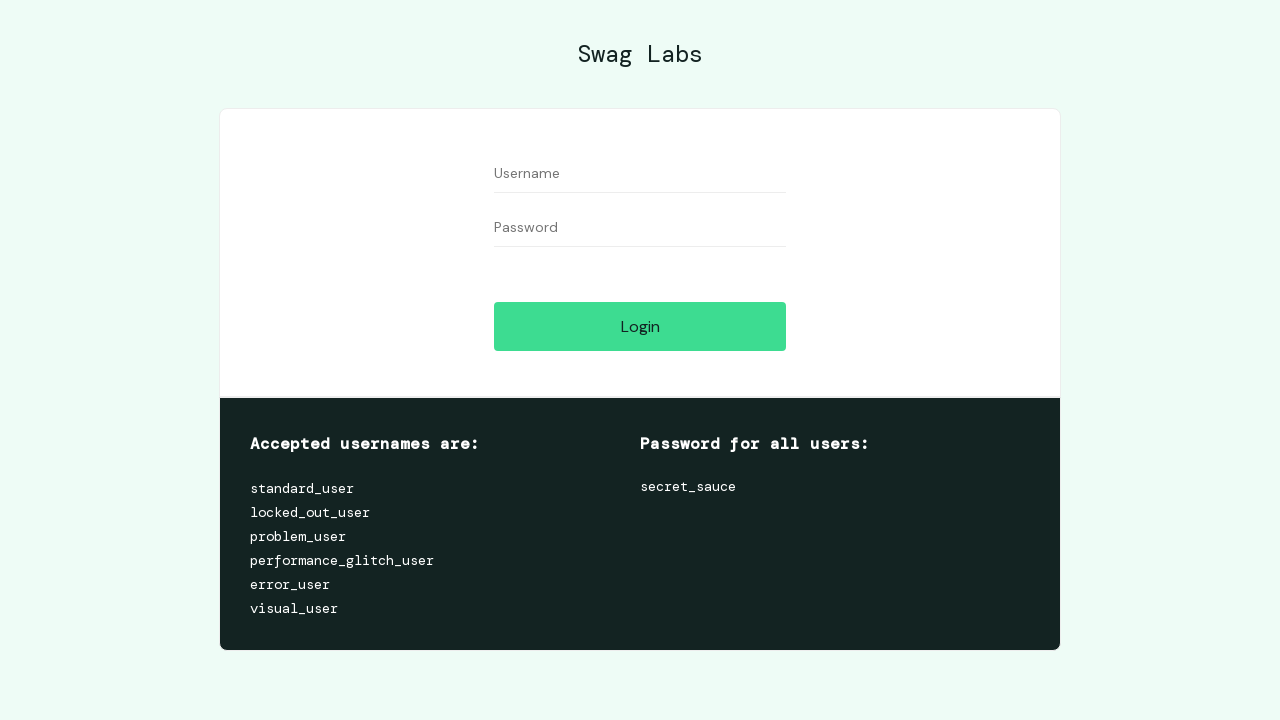

Set viewport size to 1920x1080
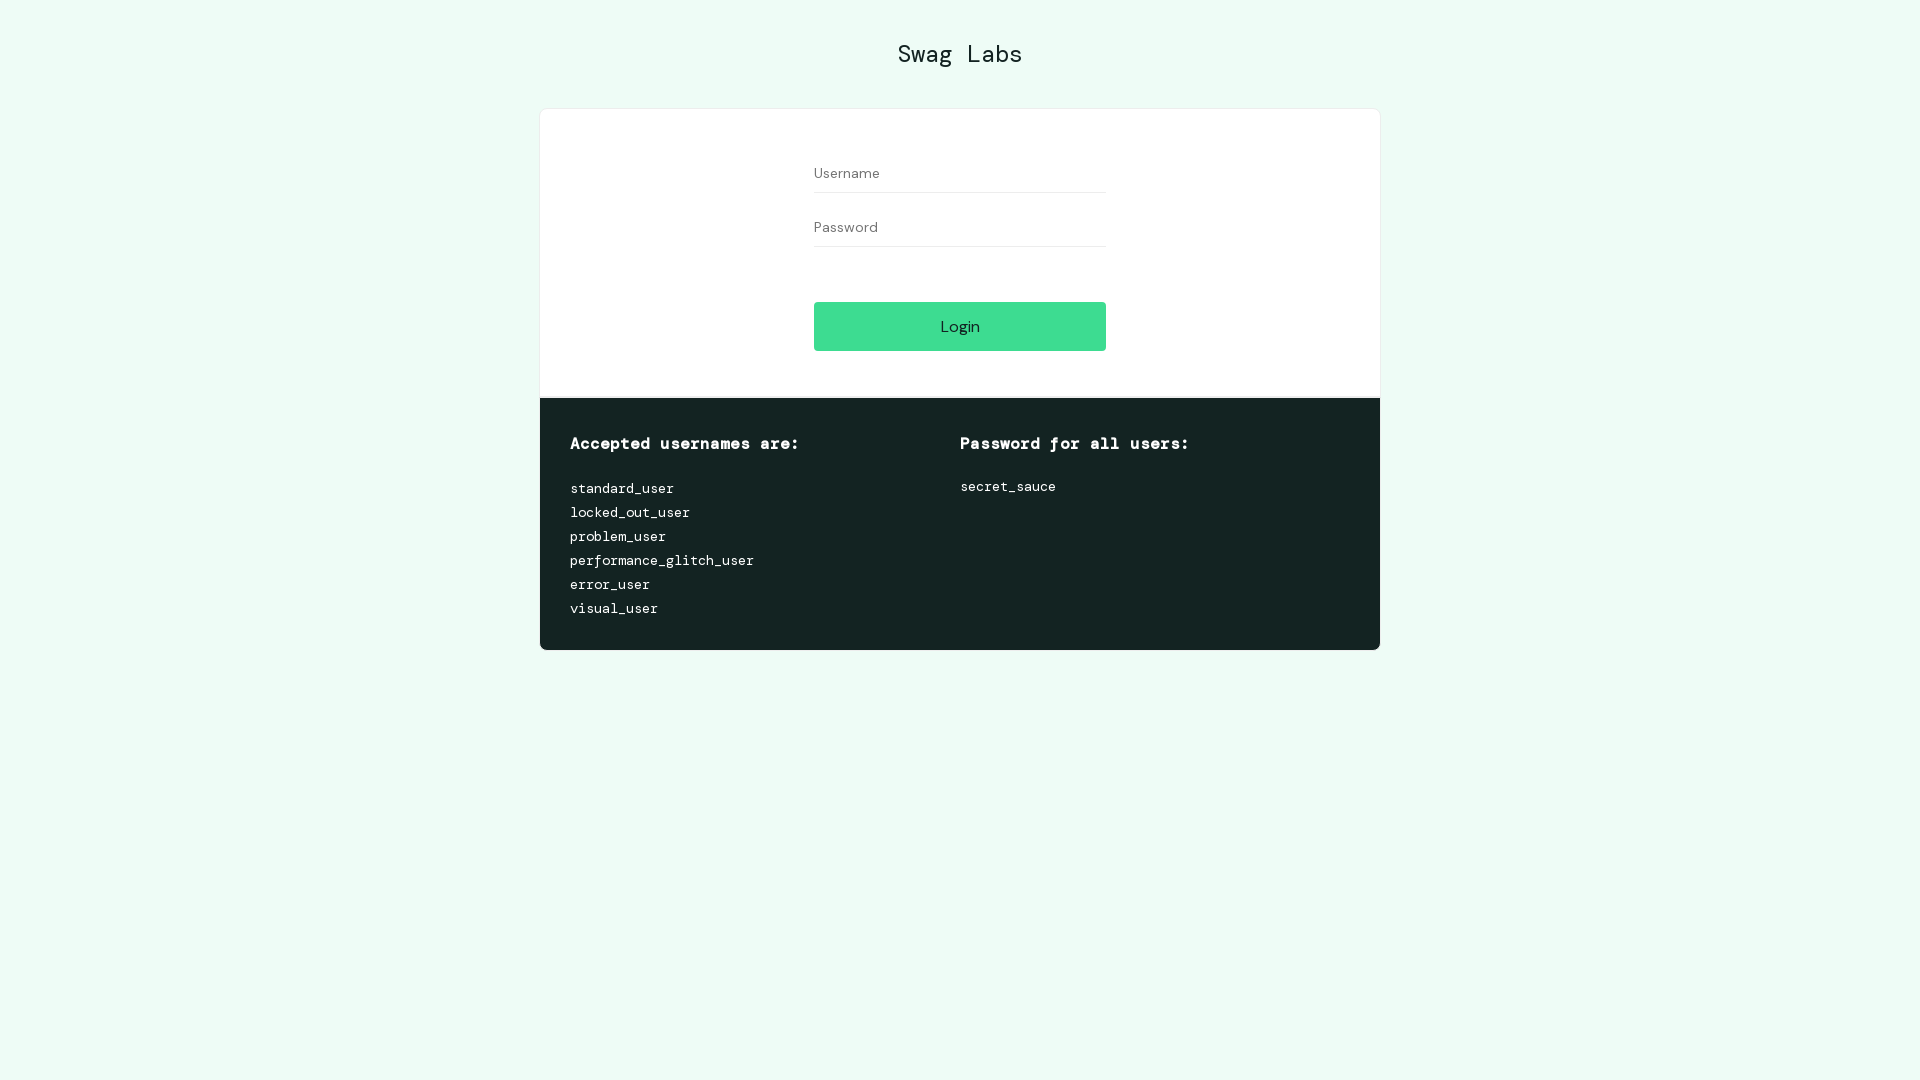

Waited for page to reach domcontentloaded state
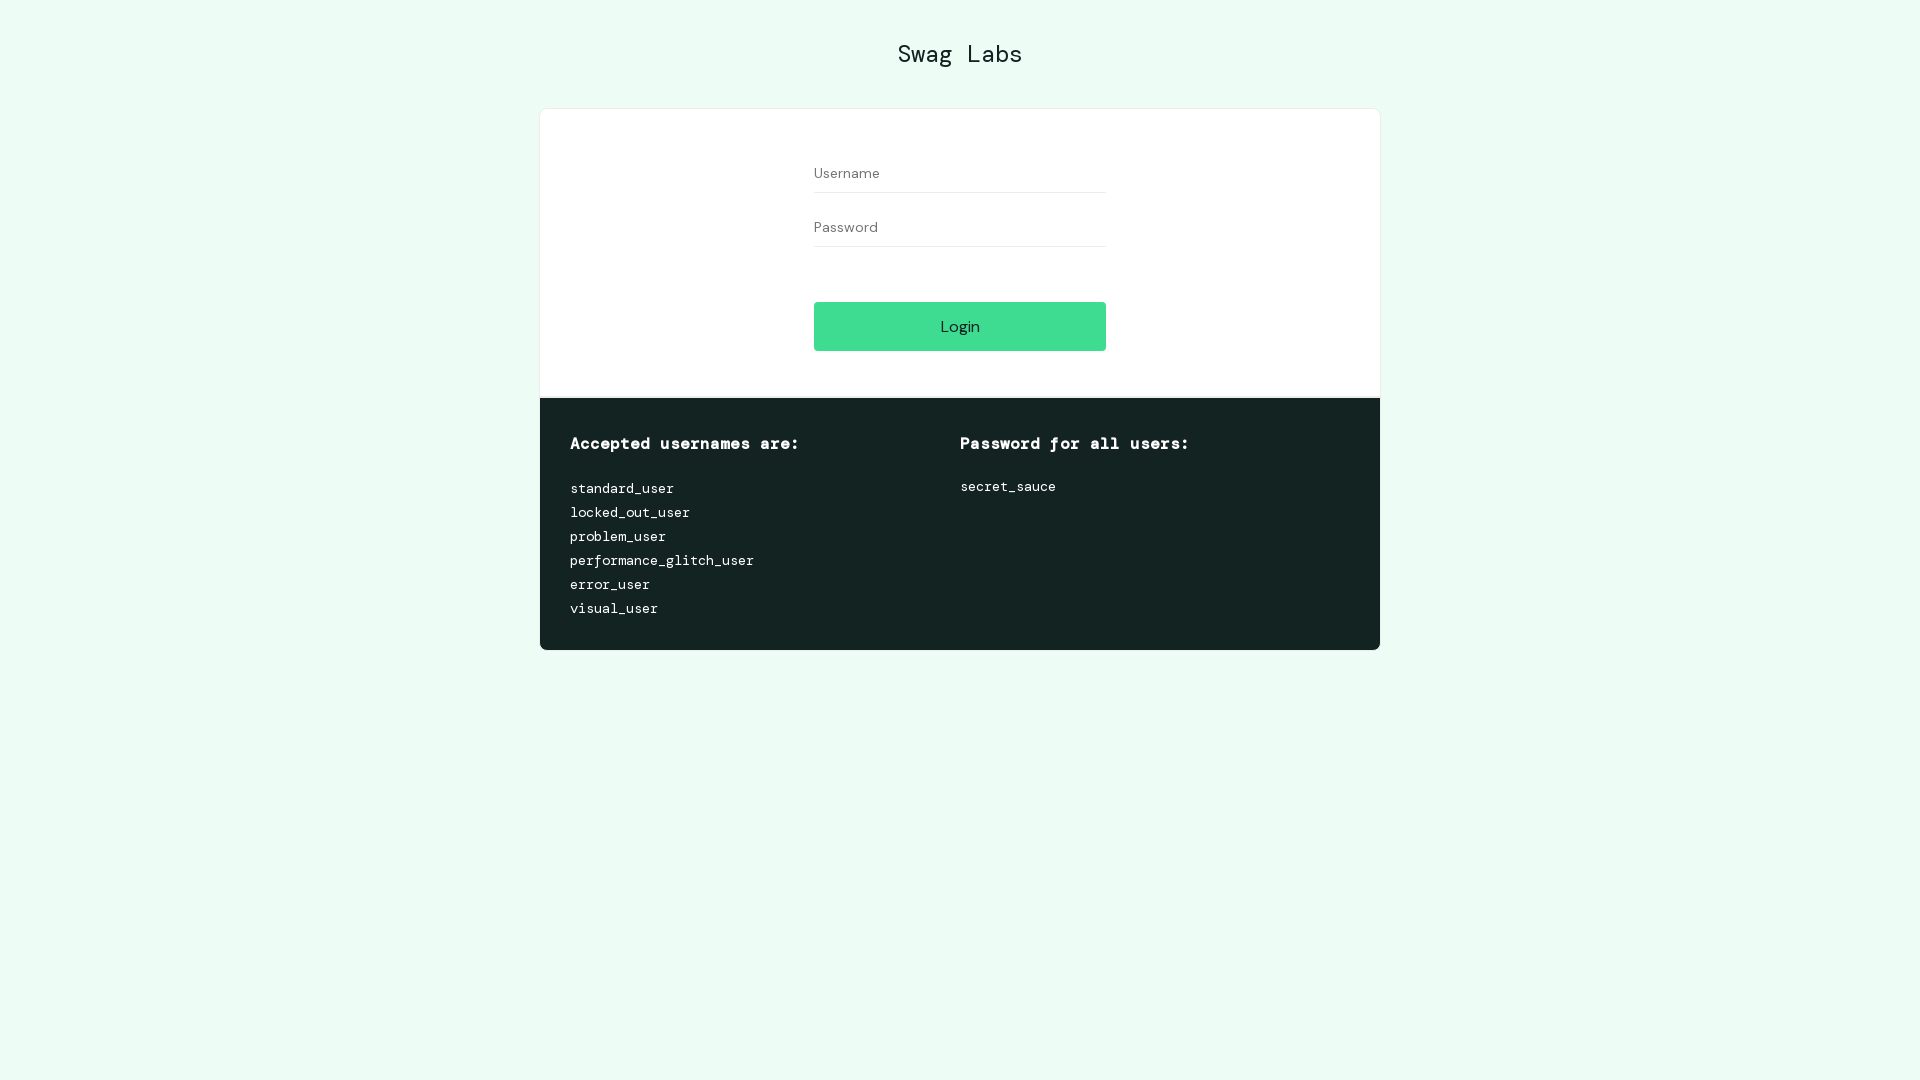

Retrieved page title: Swag Labs
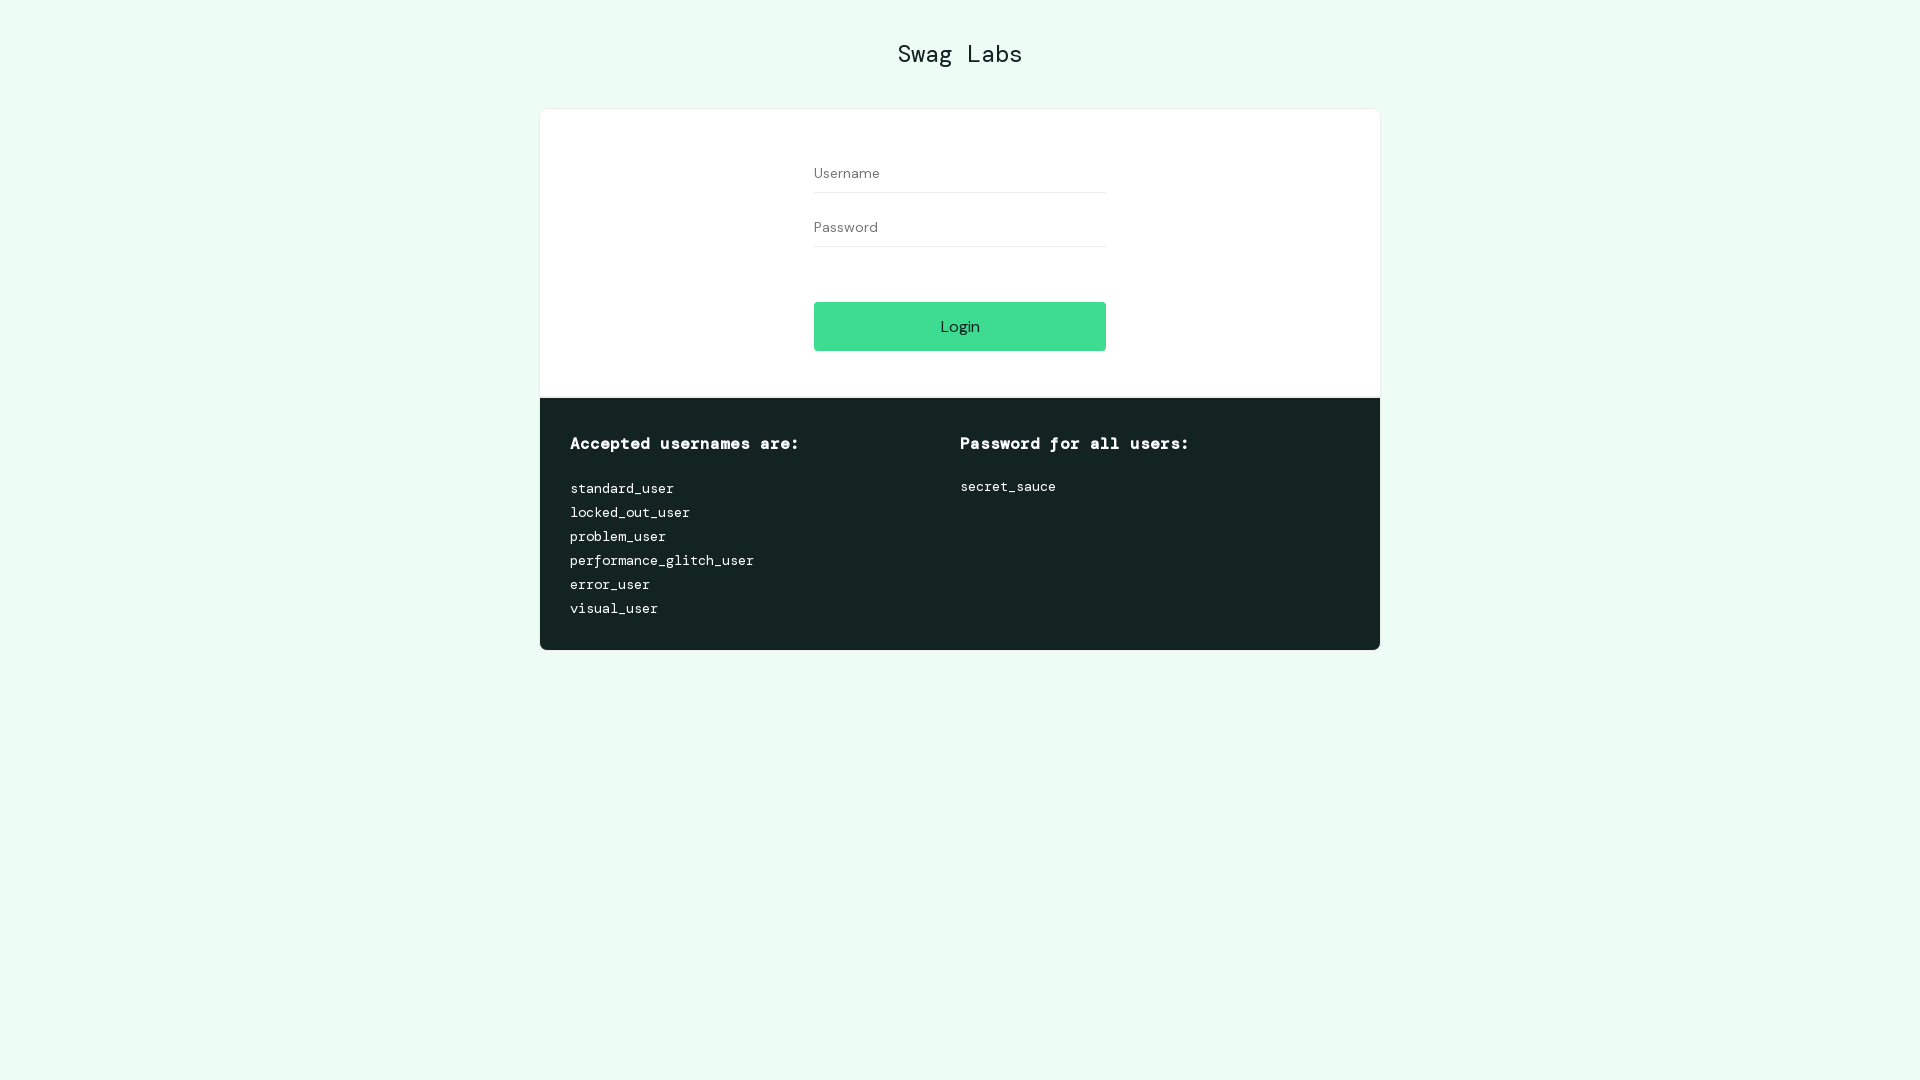

Printed page title to console
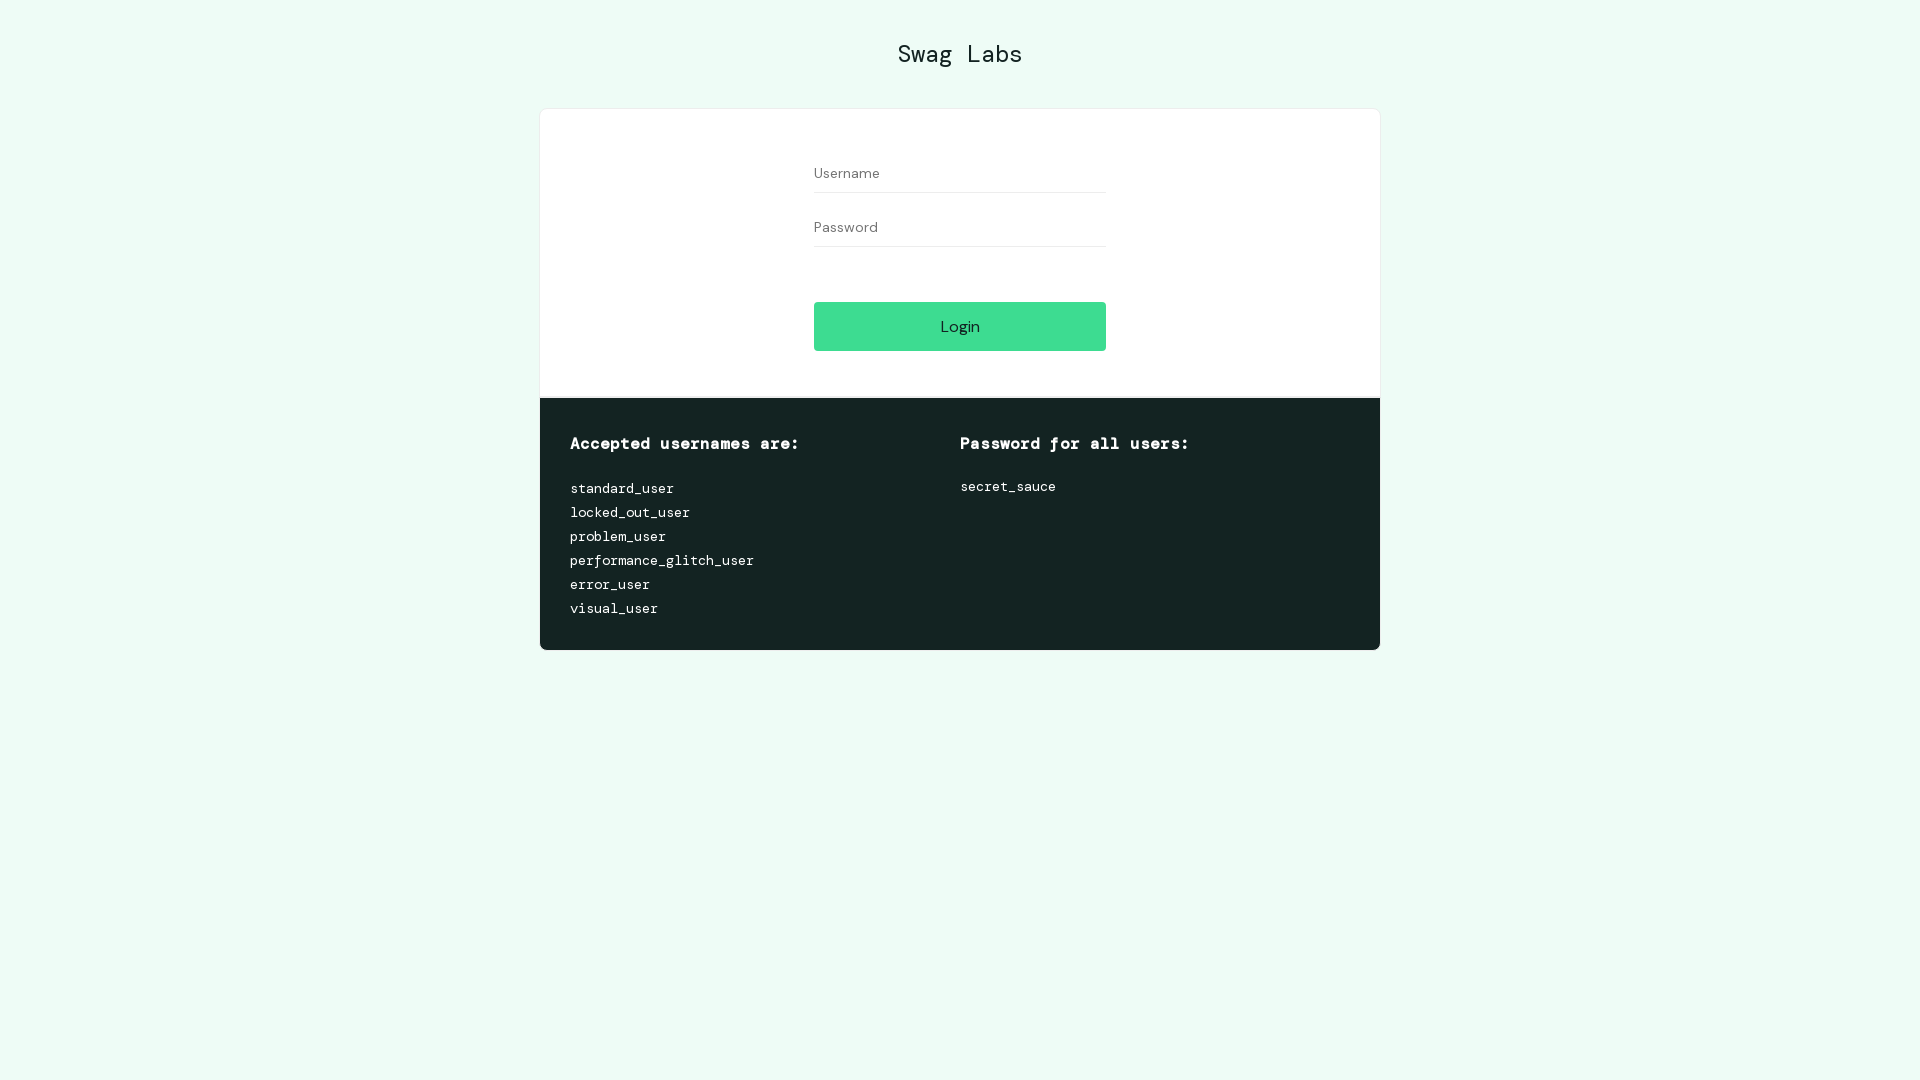

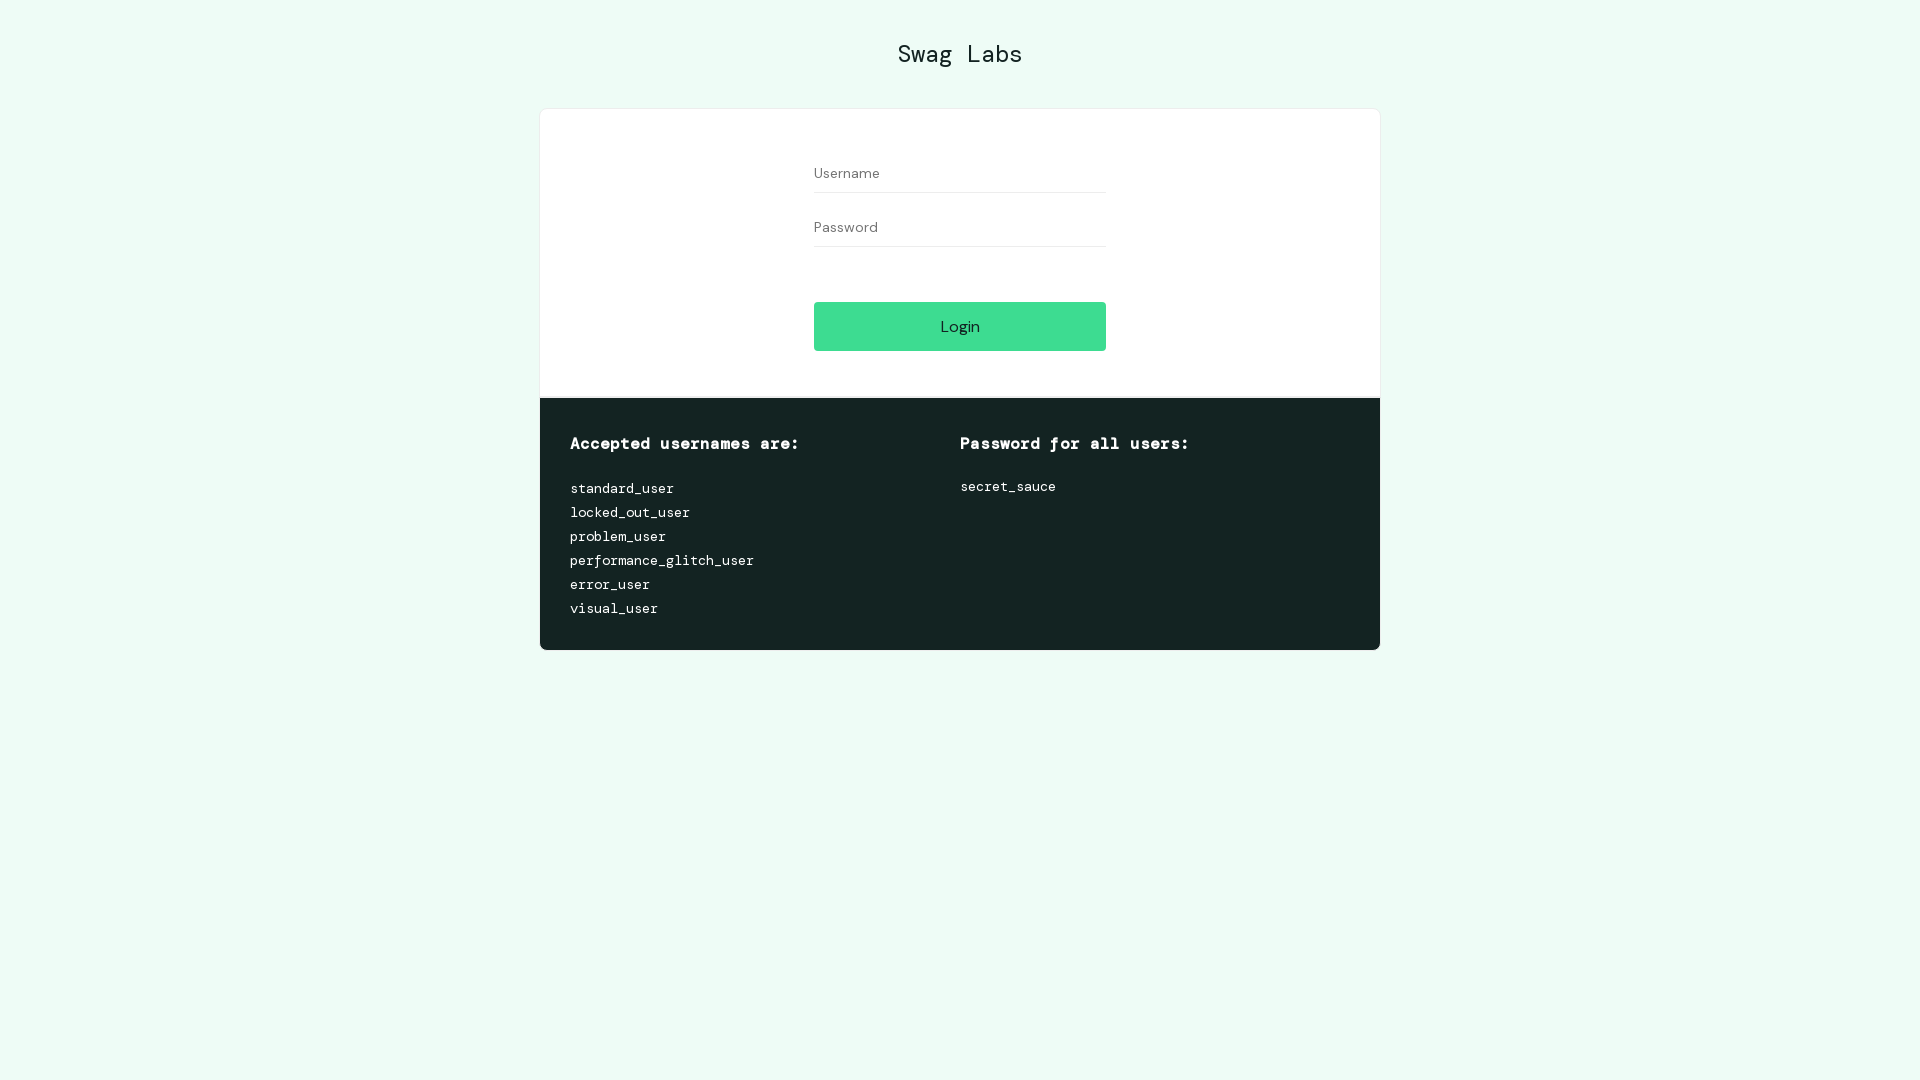